Tests waiting for a button to become visible after a delay, then clicking it

Starting URL: https://demoqa.com/dynamic-properties

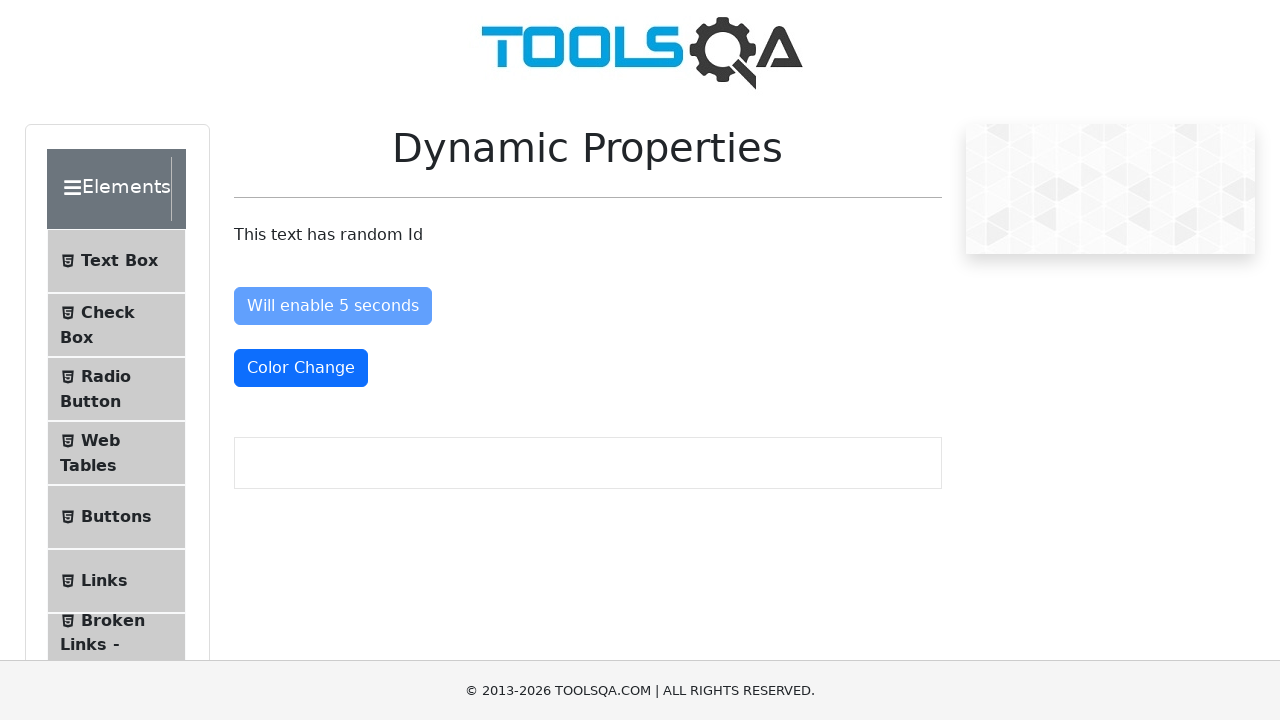

Waited for button with id 'visibleAfter' to become visible (appears after 5 seconds)
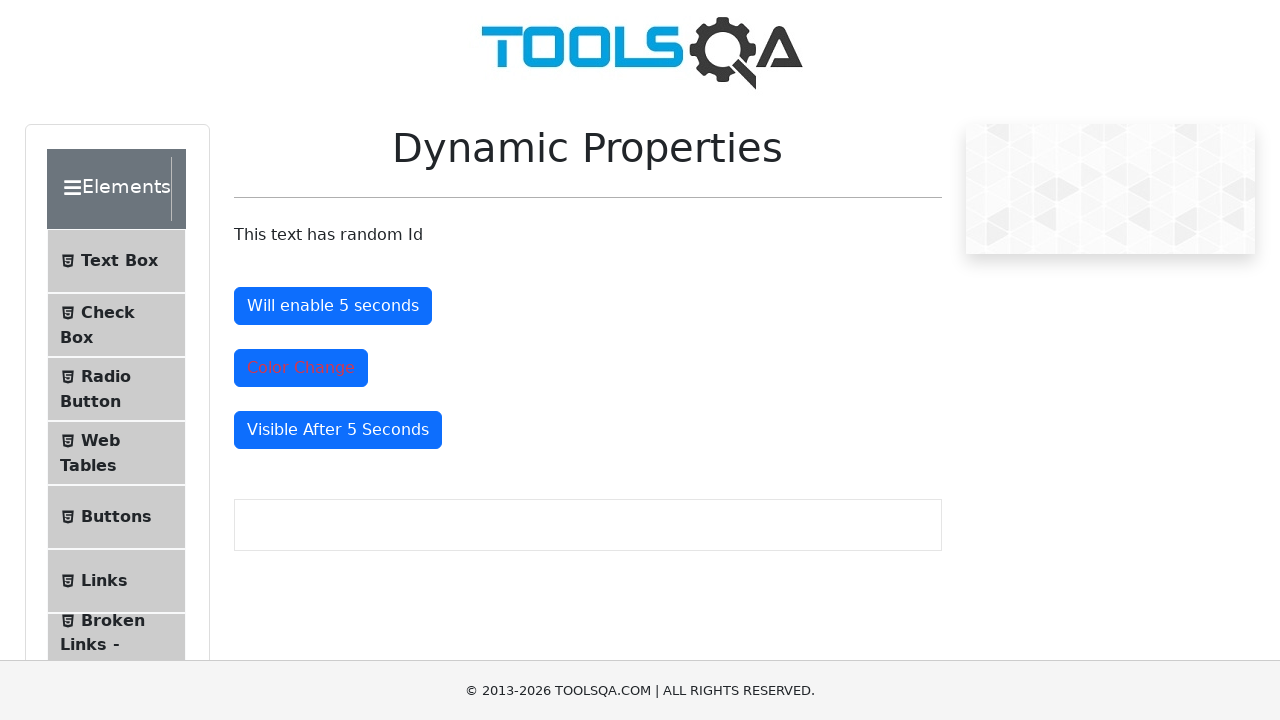

Clicked the now-visible button at (338, 430) on #visibleAfter
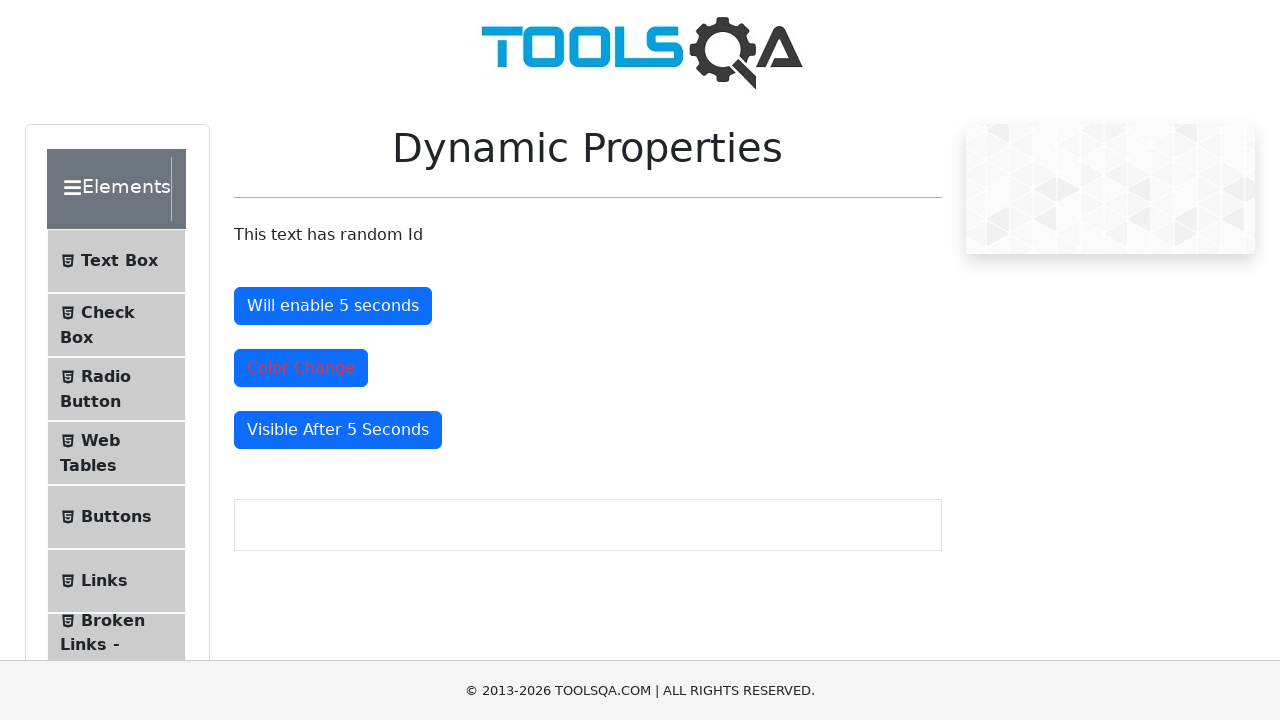

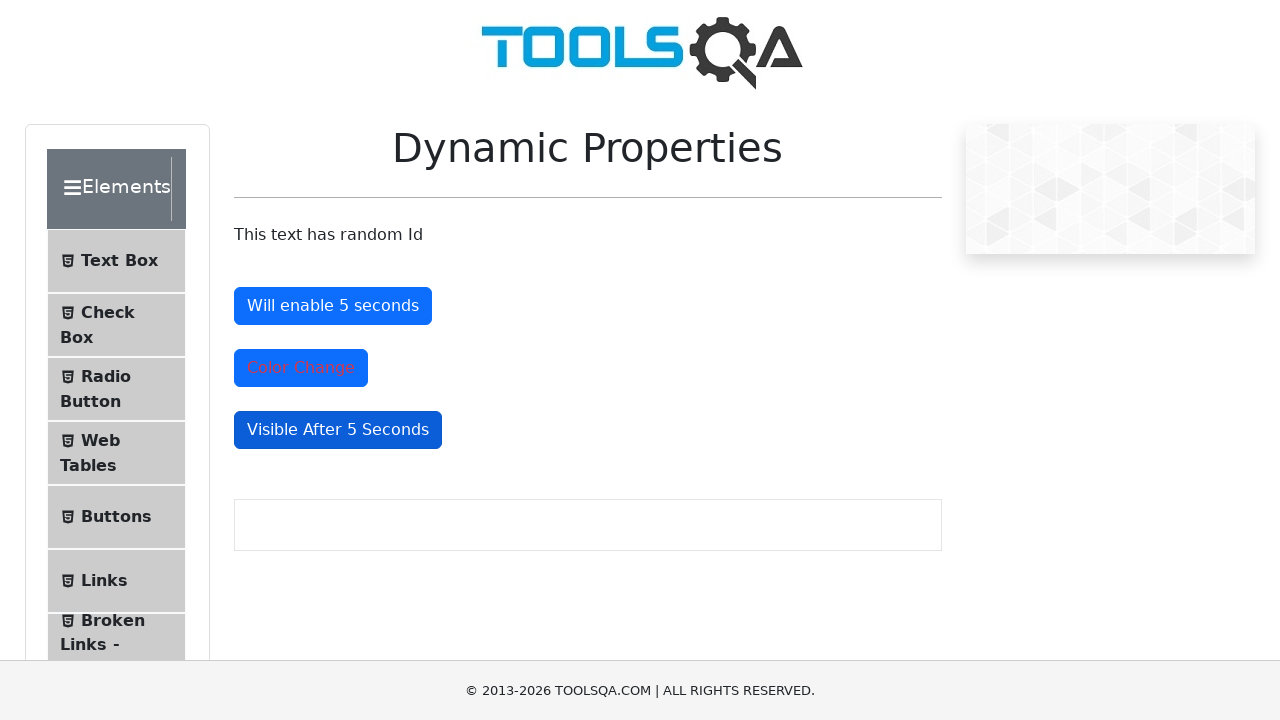